Tests drag-and-drop functionality by dragging column A to column B position on the Expand Testing practice site.

Starting URL: https://practice.expandtesting.com/drag-and-drop

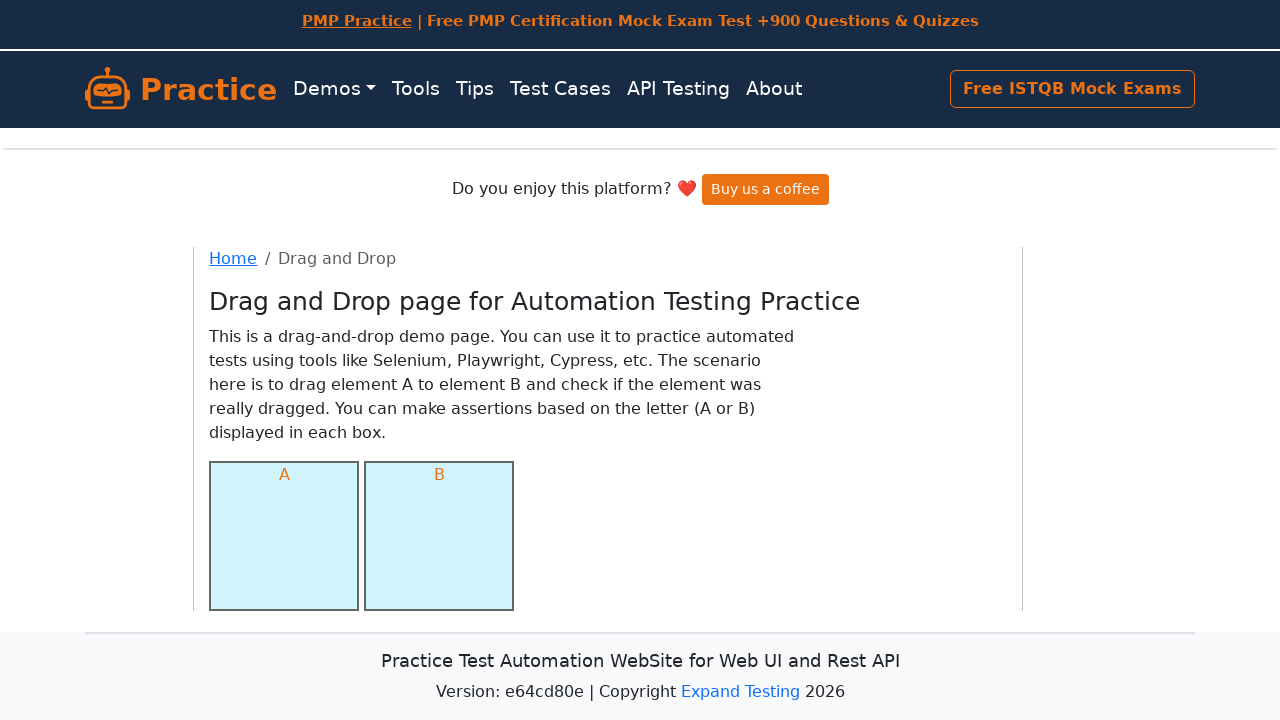

Waited for column A to be visible
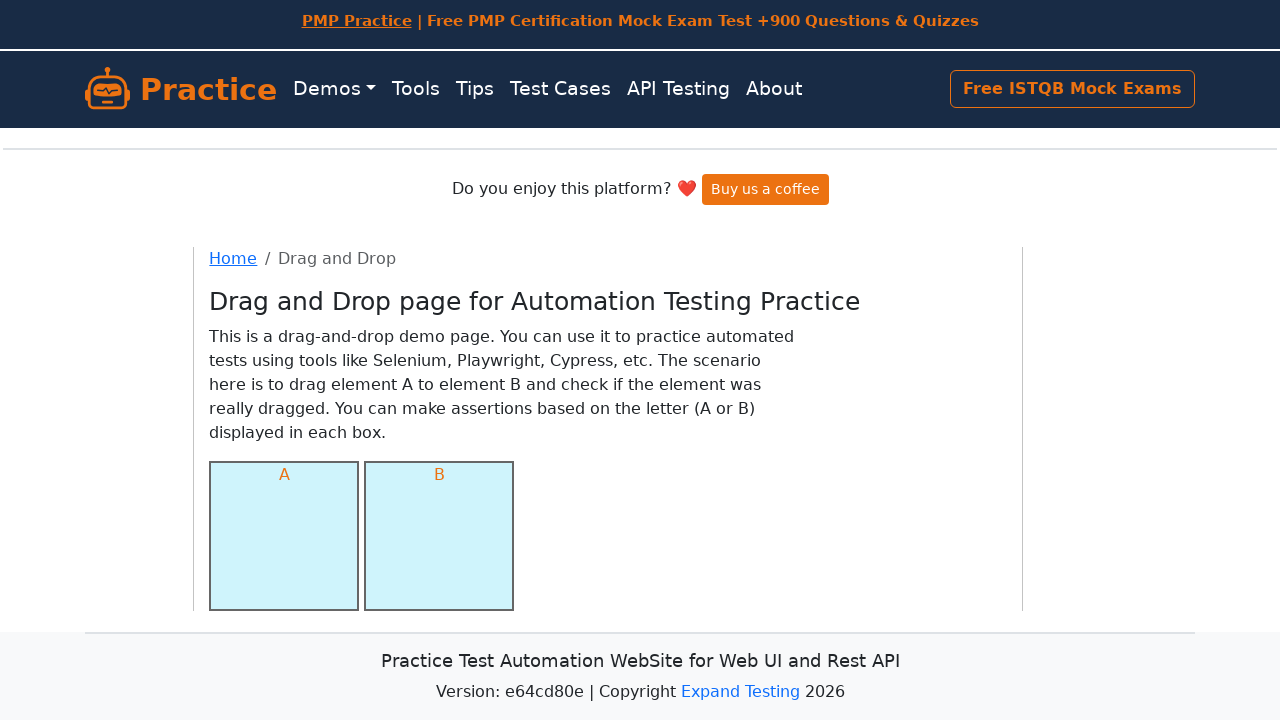

Waited for column B to be visible
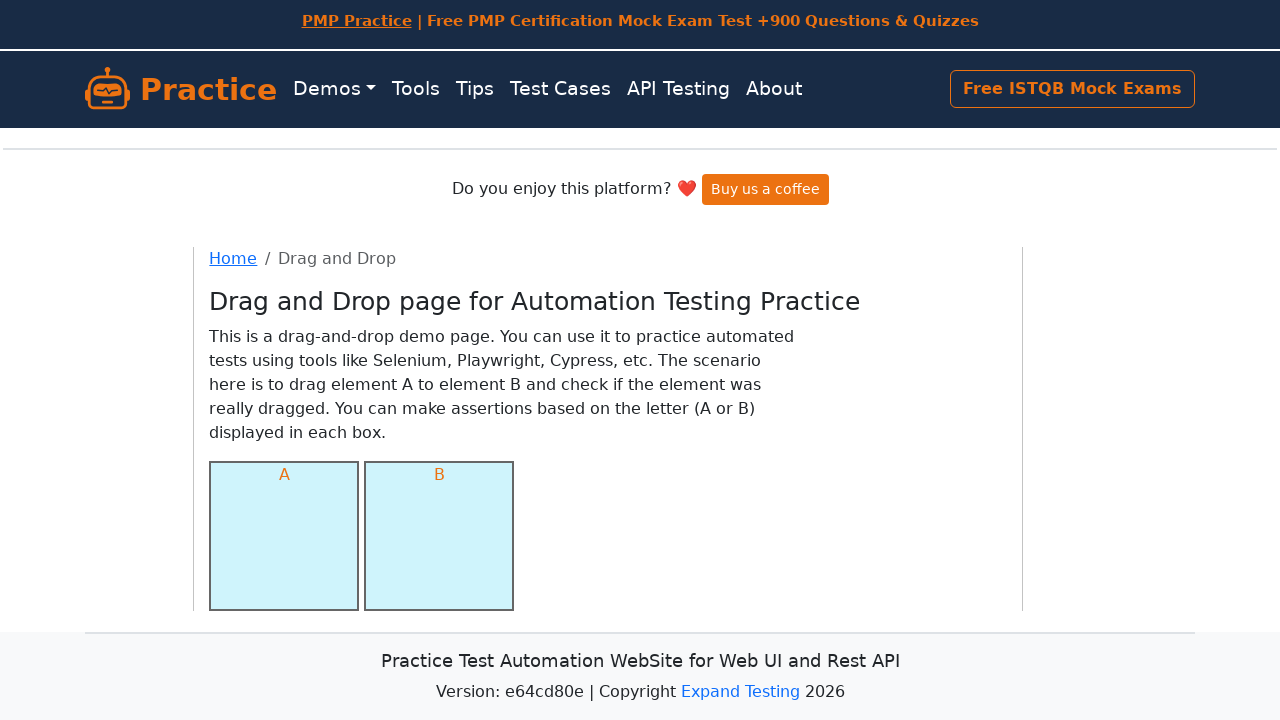

Located column A element
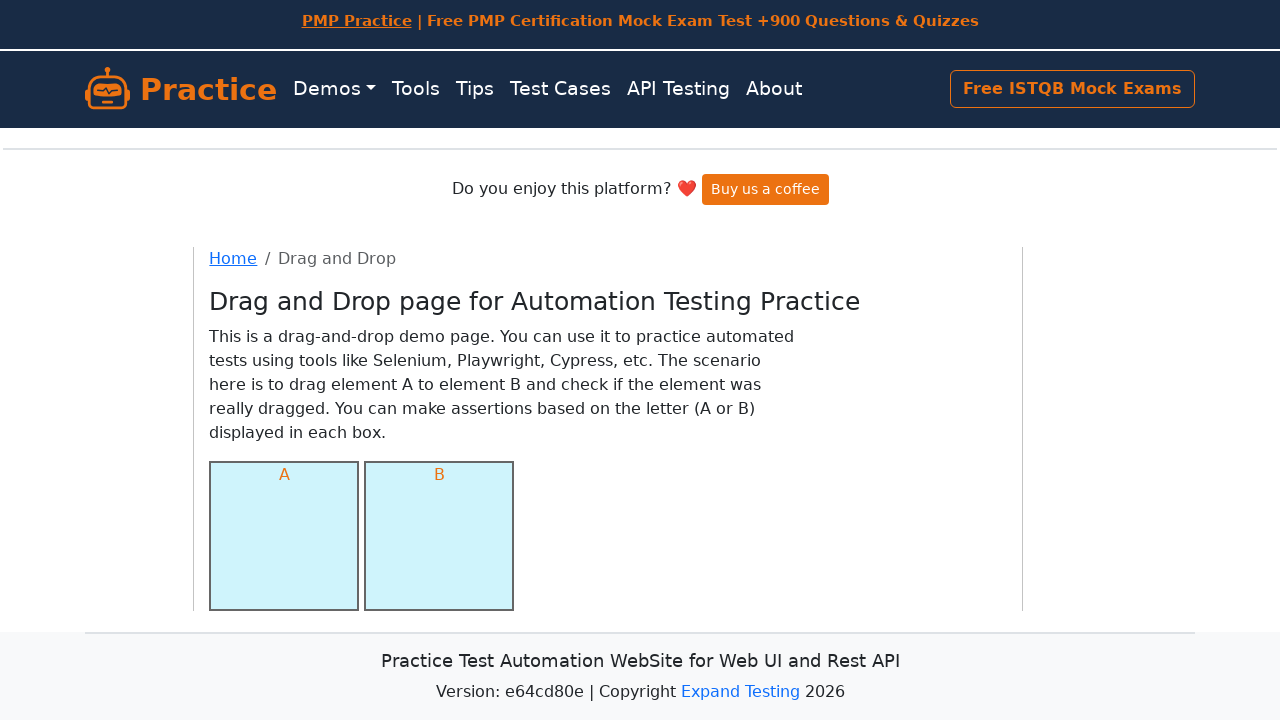

Located column B element
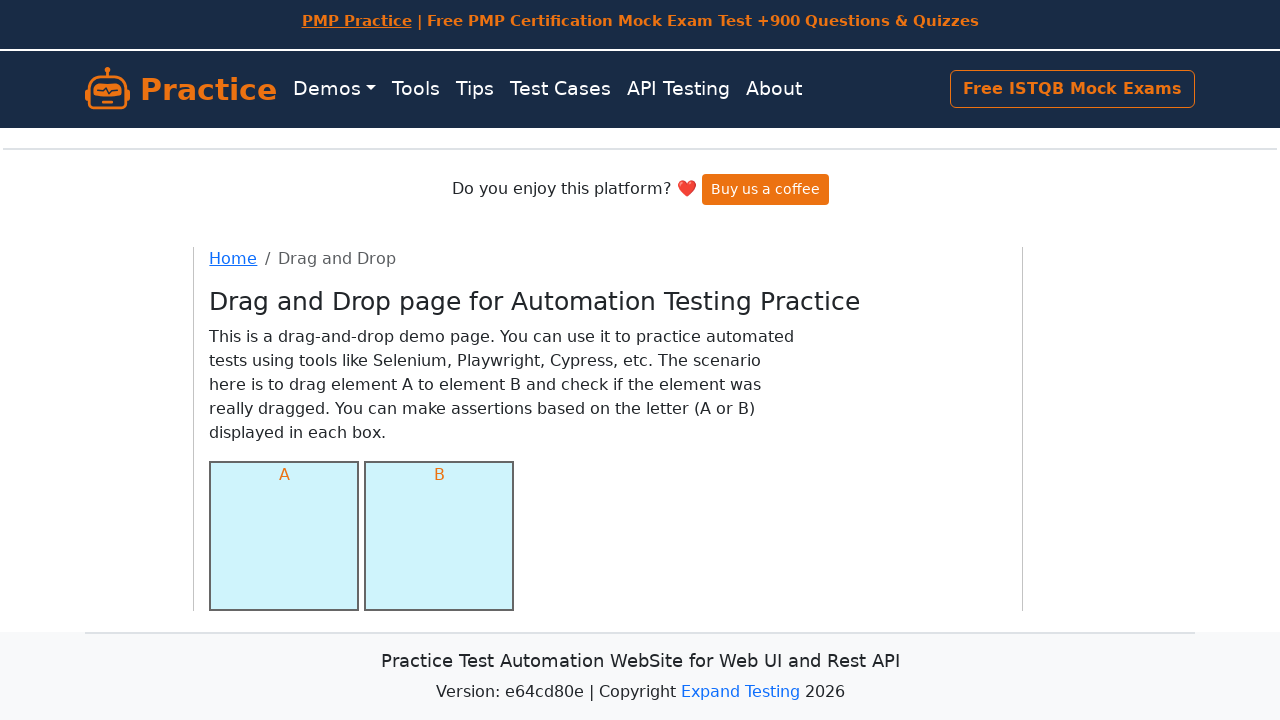

Dragged column A to column B position at (439, 536)
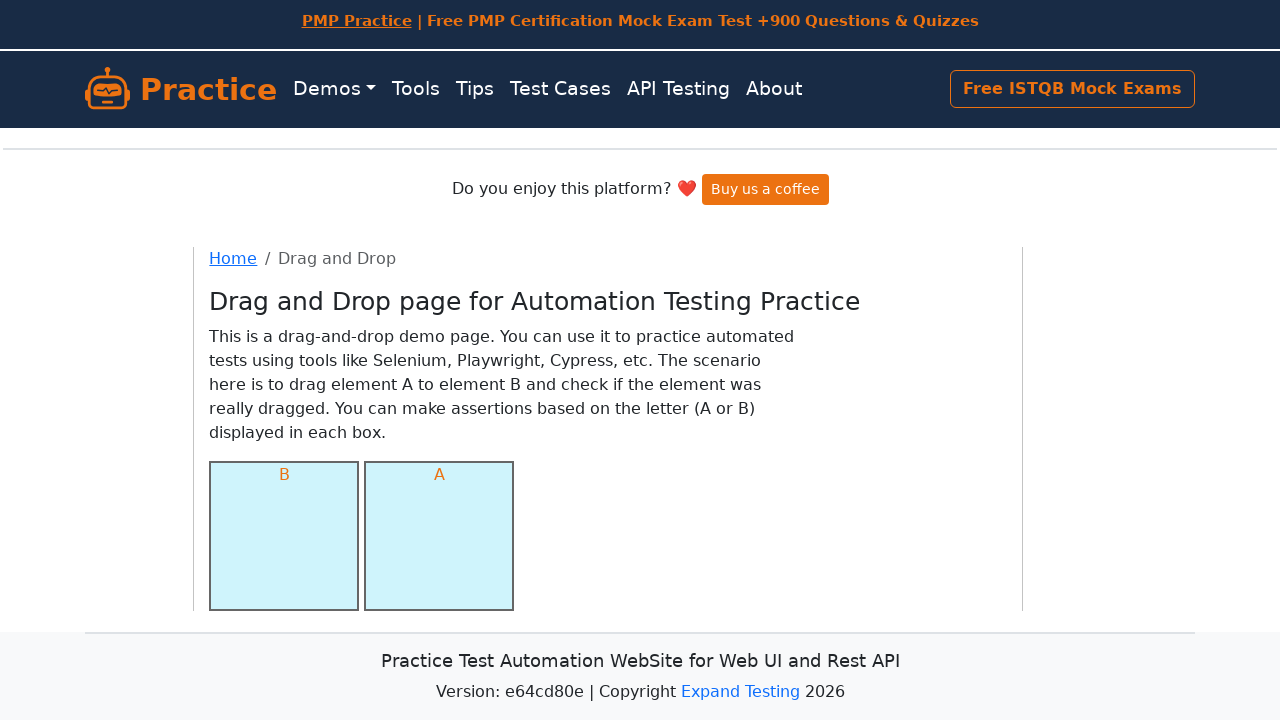

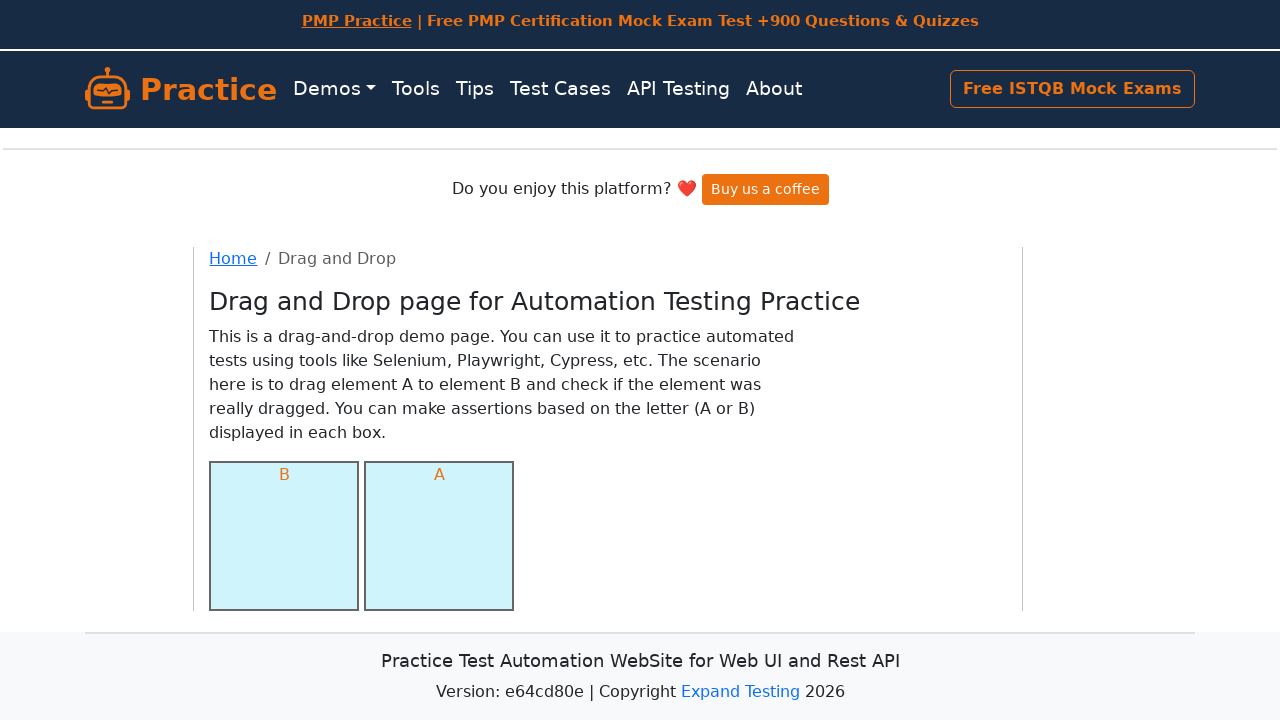